Tests dynamic content loading by clicking Start button and waiting for the loading indicator to disappear before verifying the result text

Starting URL: https://the-internet.herokuapp.com/dynamic_loading/1

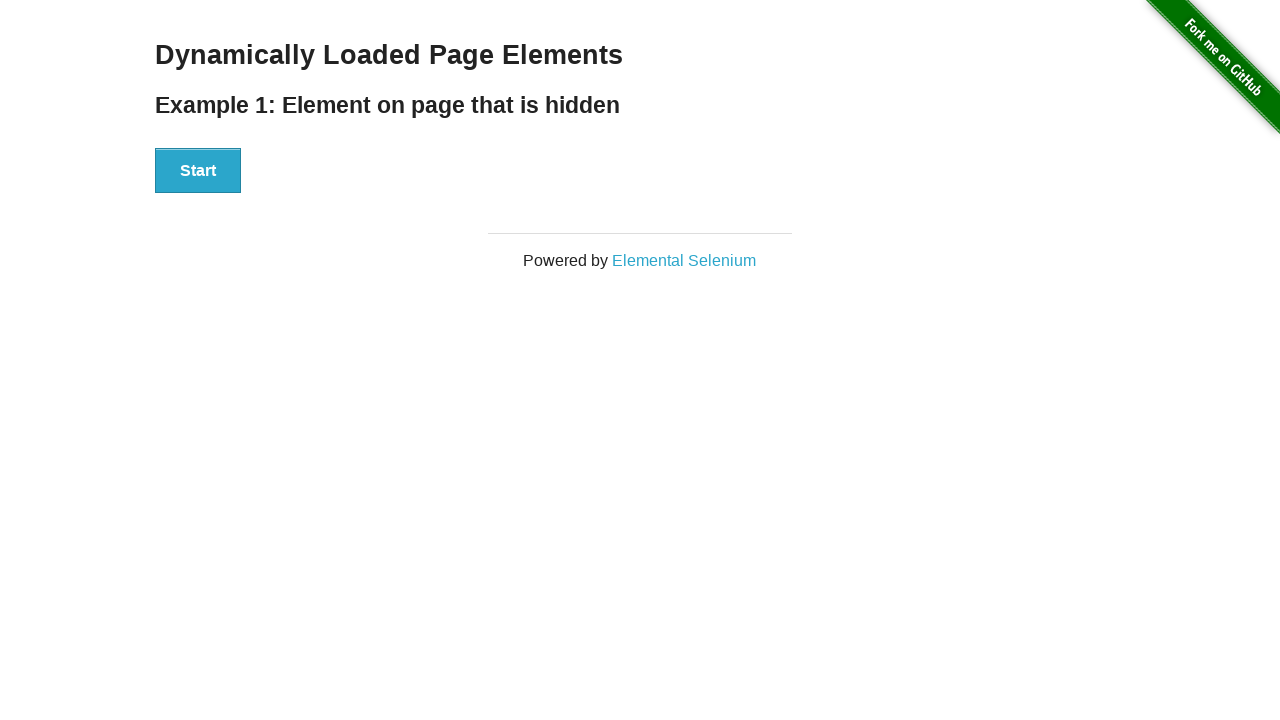

Clicked Start button to trigger dynamic content loading at (198, 171) on xpath=//button[.='Start']
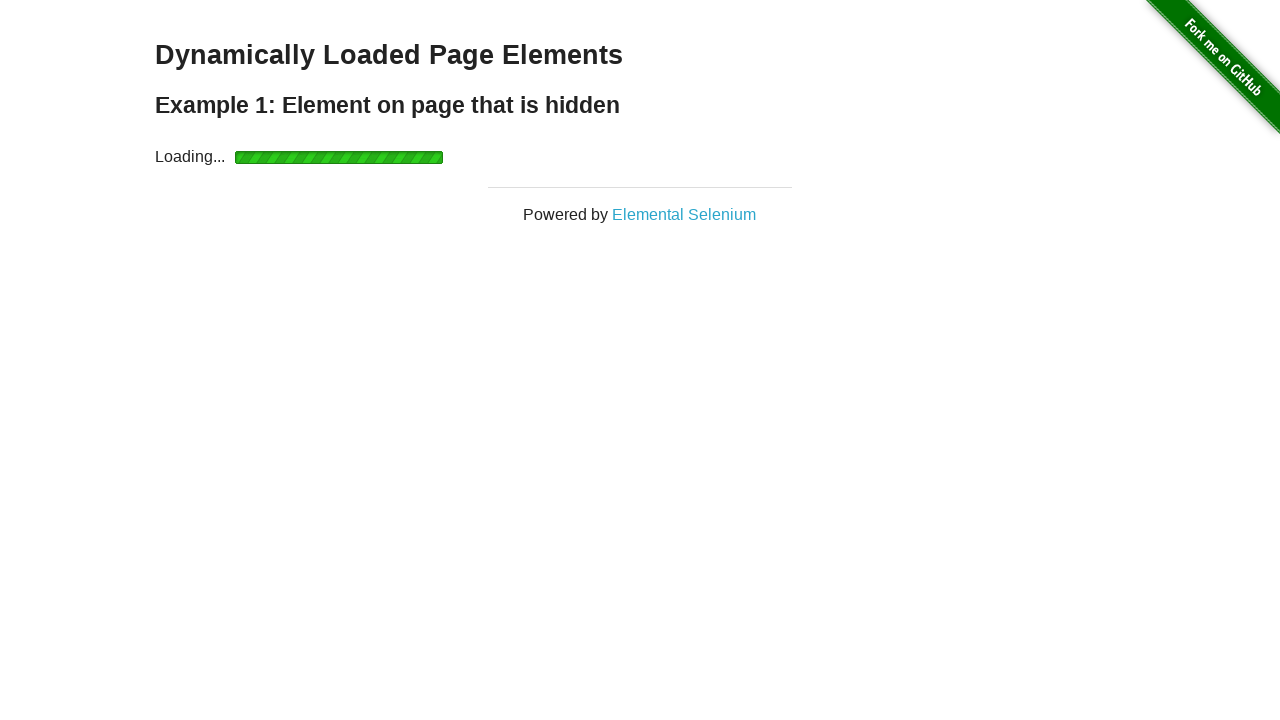

Loading indicator disappeared
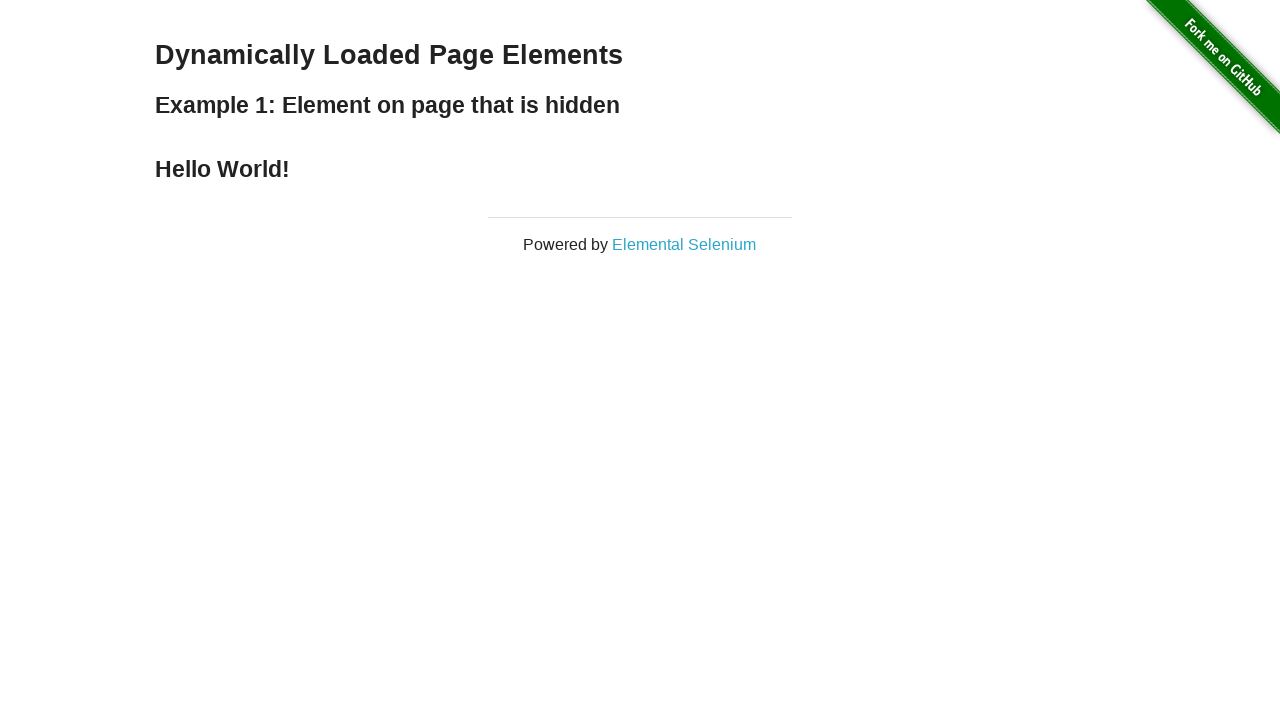

Verified 'Hello World!' text is visible
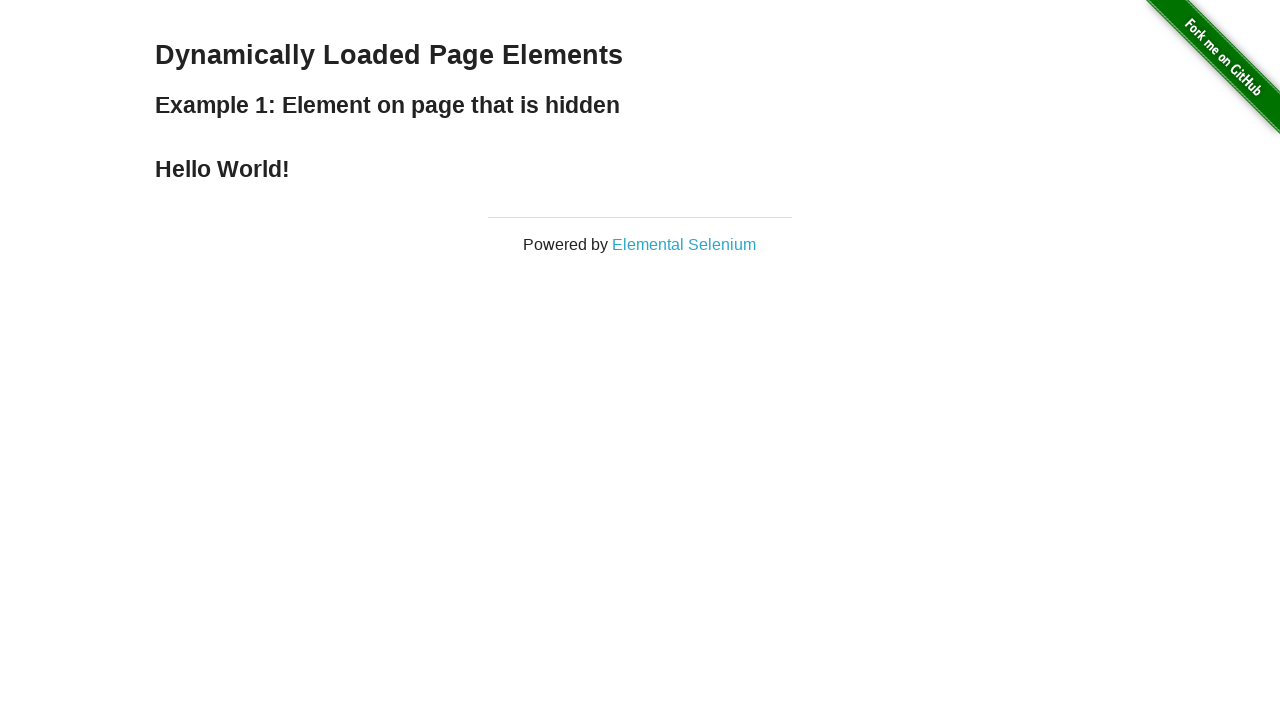

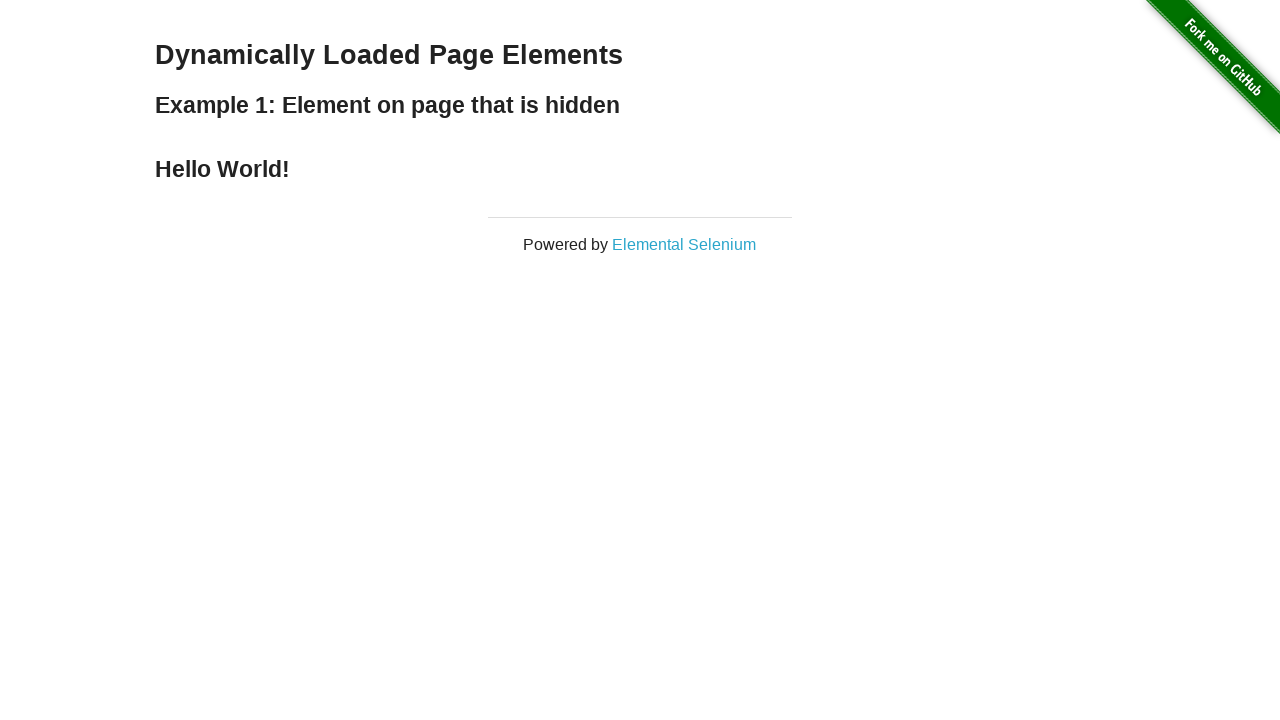